Tests the date selection functionality on RedBus website by clicking on date boxes and selecting departure and return dates from the calendar picker.

Starting URL: https://www.redbus.com

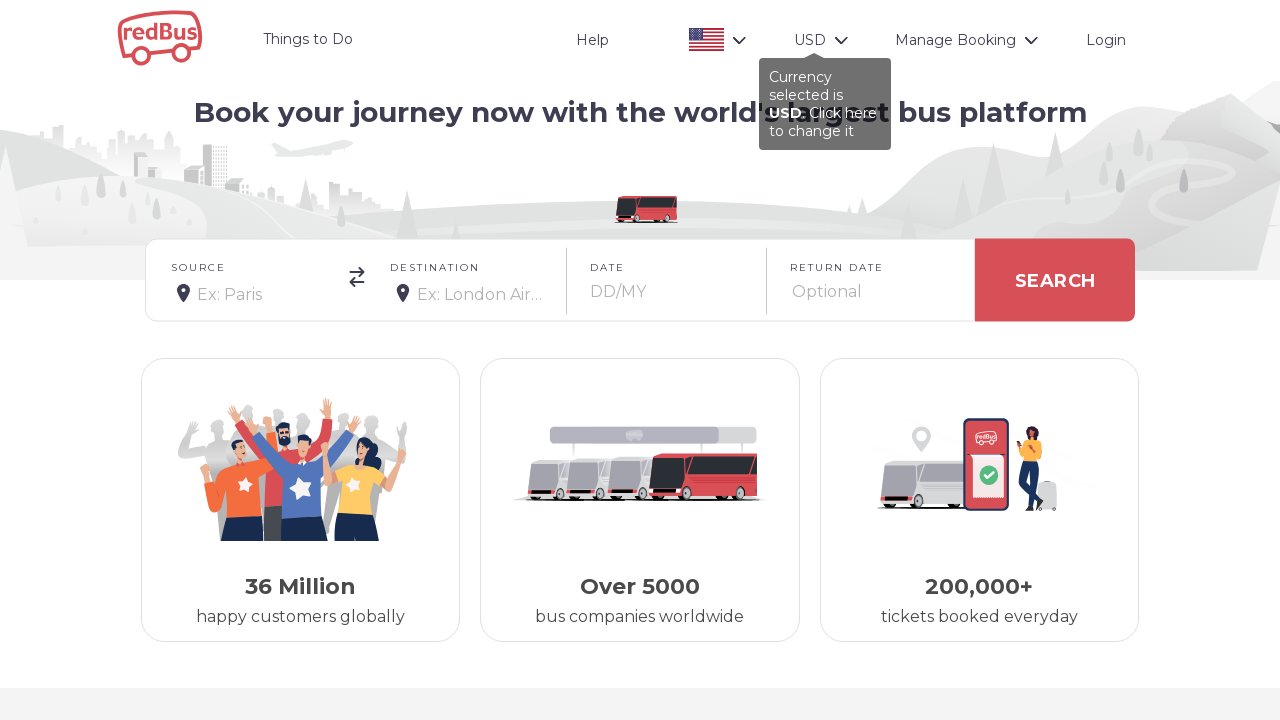

Clicked on departure date box to open calendar at (667, 280) on div#date-box
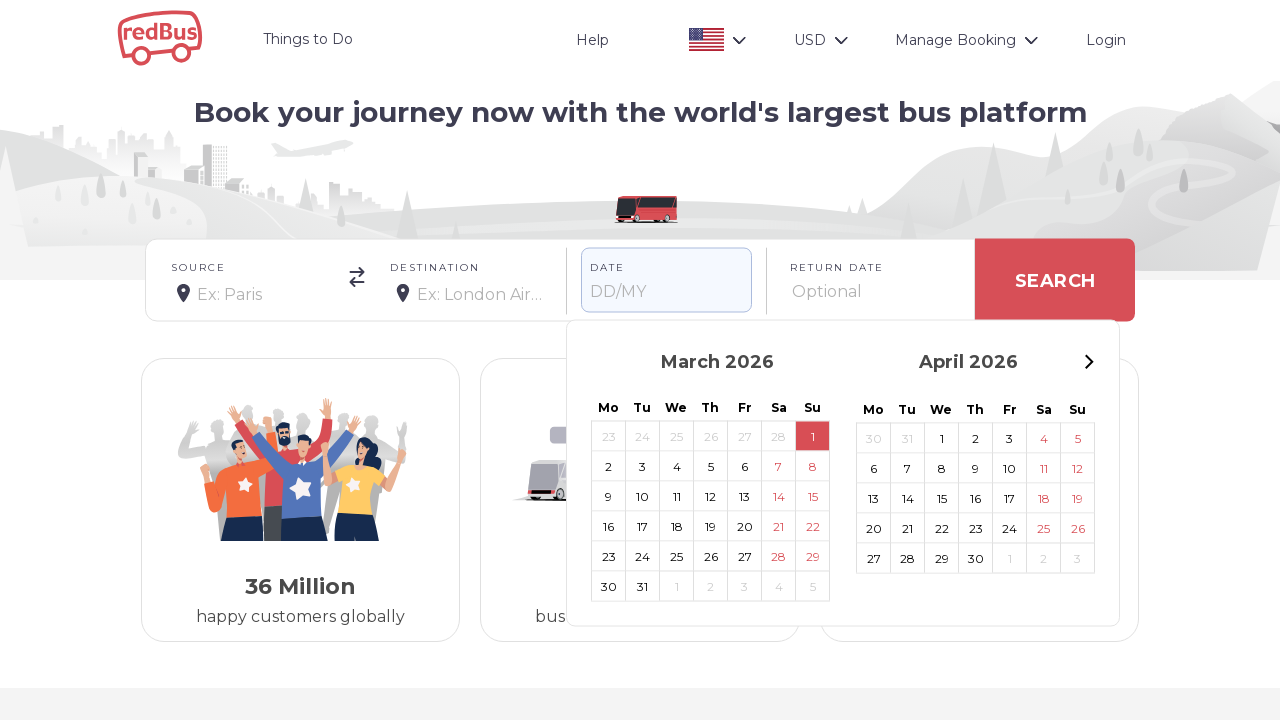

Calendar appeared with date options
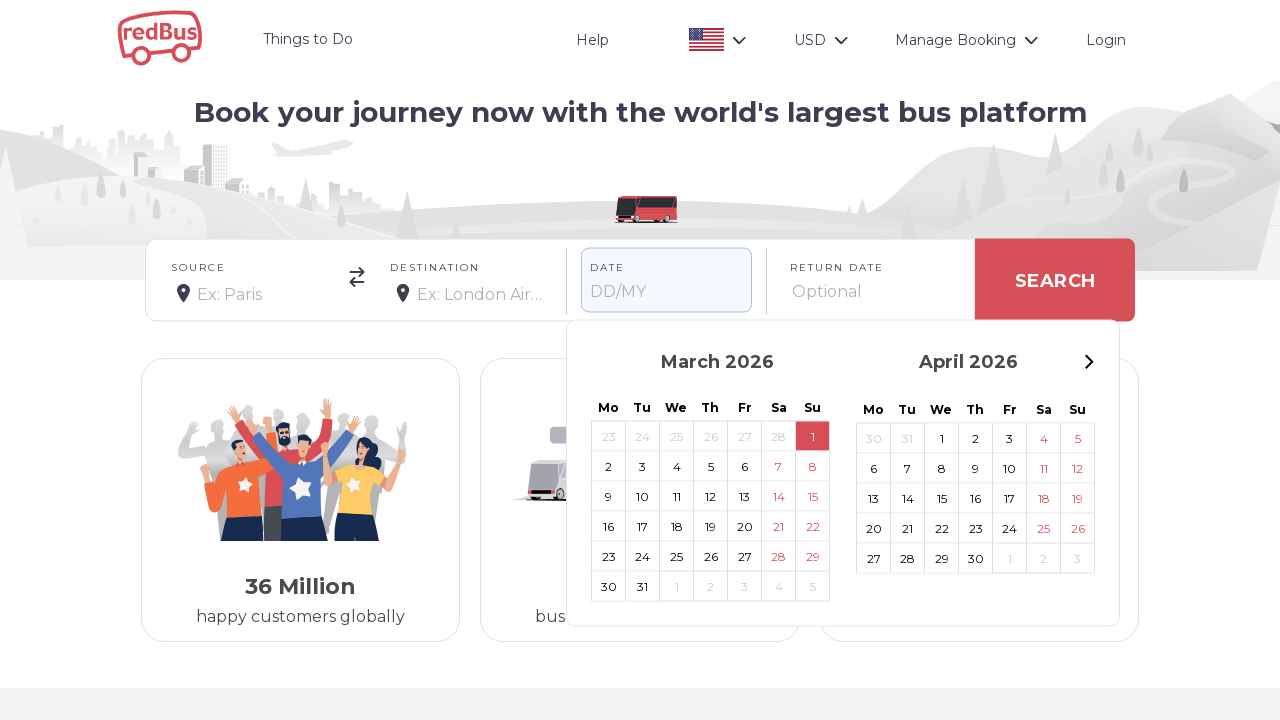

Selected day 12 as departure date at (710, 496) on xpath=//span[.='12']
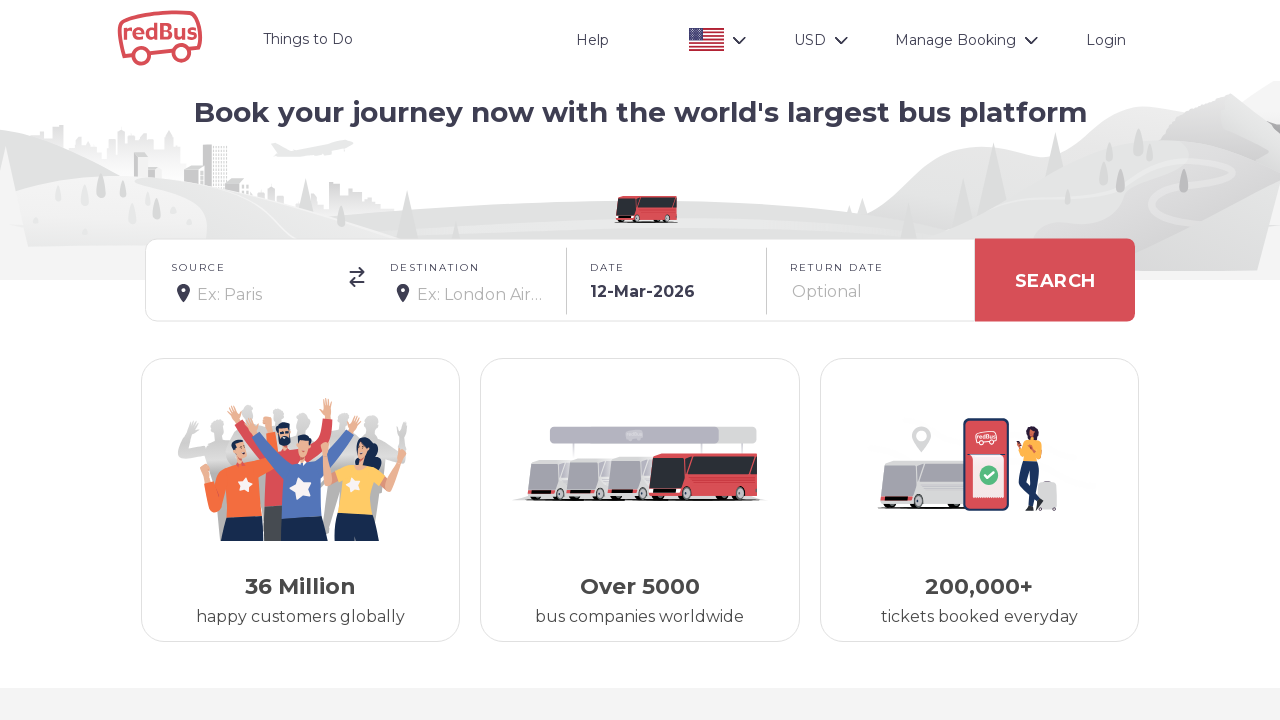

Clicked on return date input to open calendar at (869, 292) on input#r-date
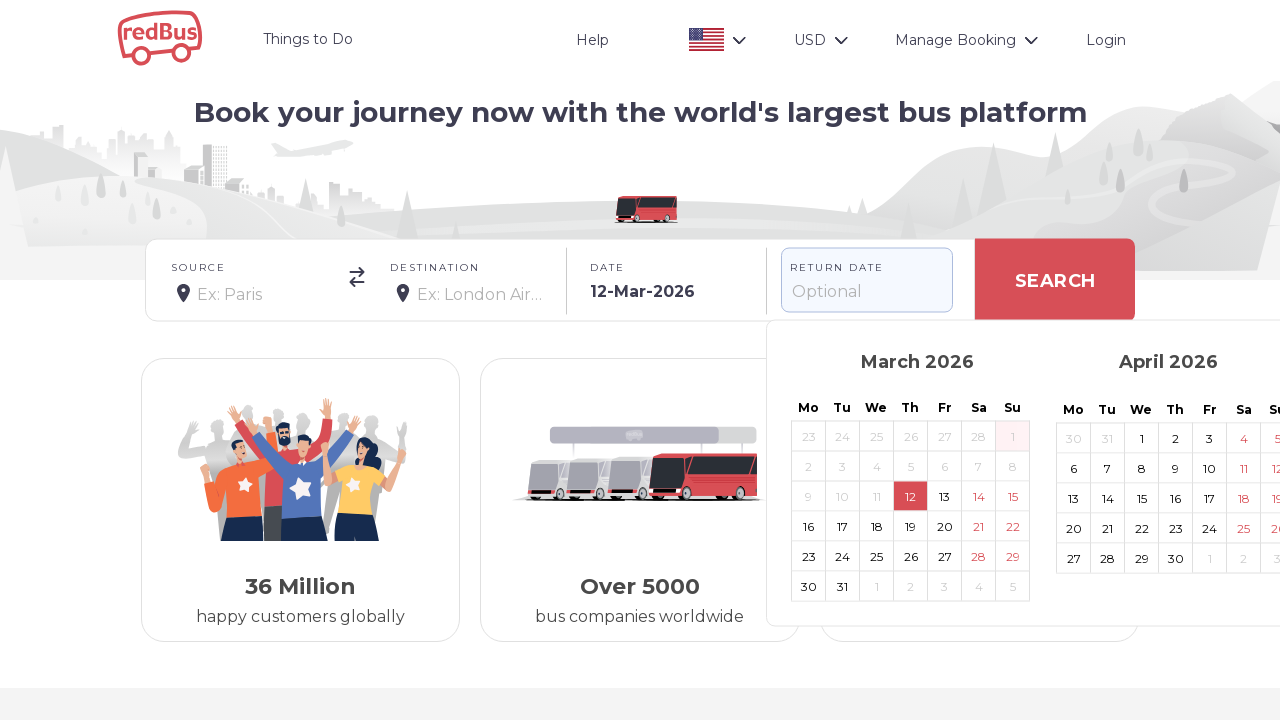

Calendar appeared with return date options
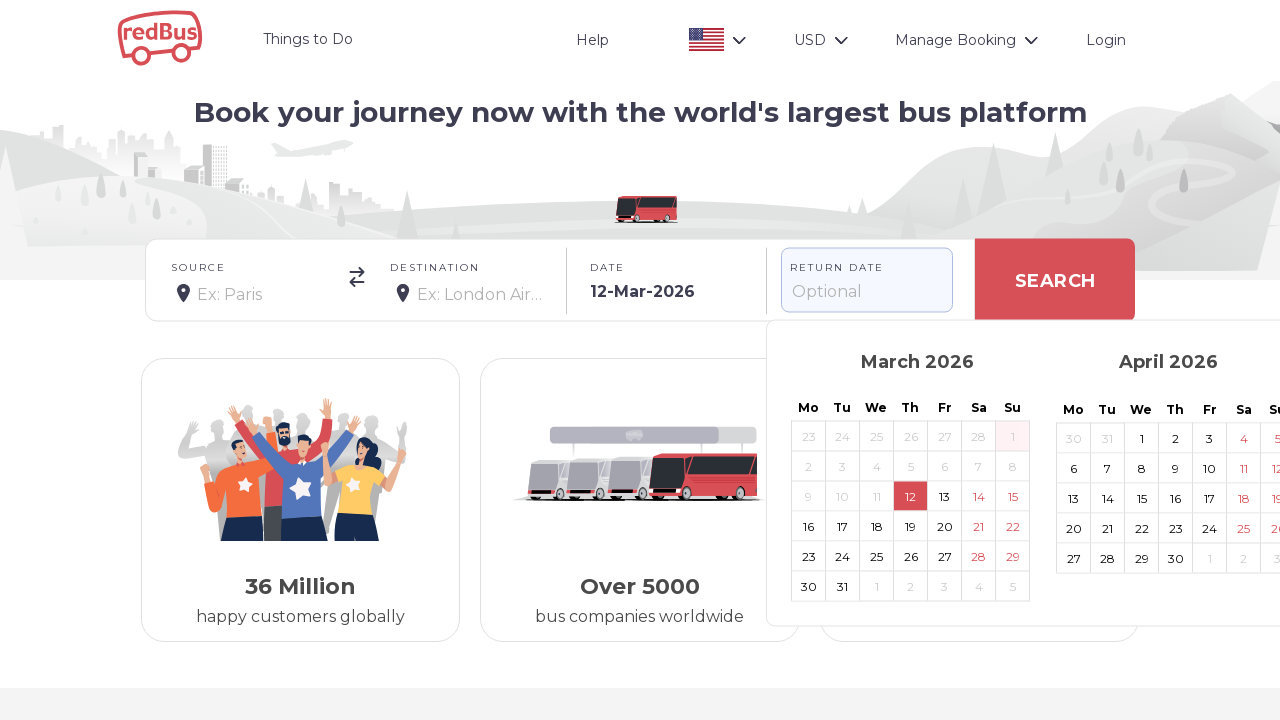

Selected day 17 as return date at (842, 526) on xpath=//span[.='17']
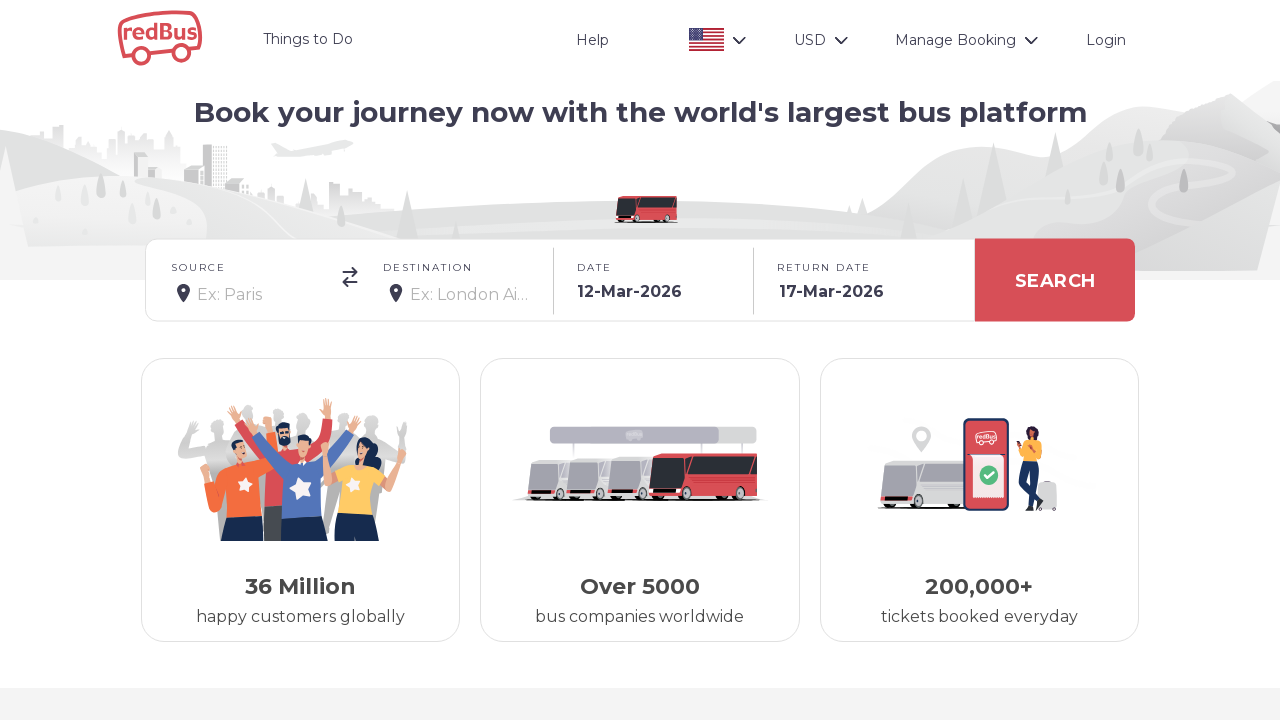

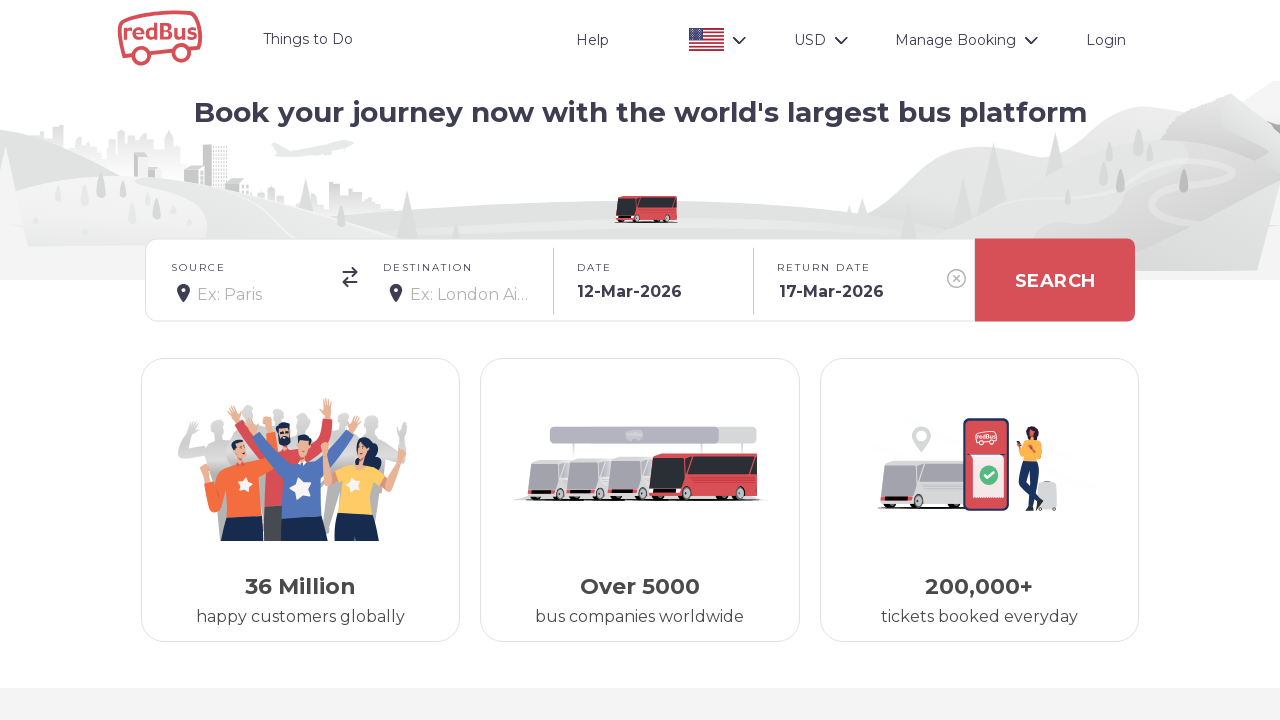